Tests alert handling by clicking a button that triggers an alert and accepting it

Starting URL: http://seleniumpractise.blogspot.com/2019/01/alert-demo.html

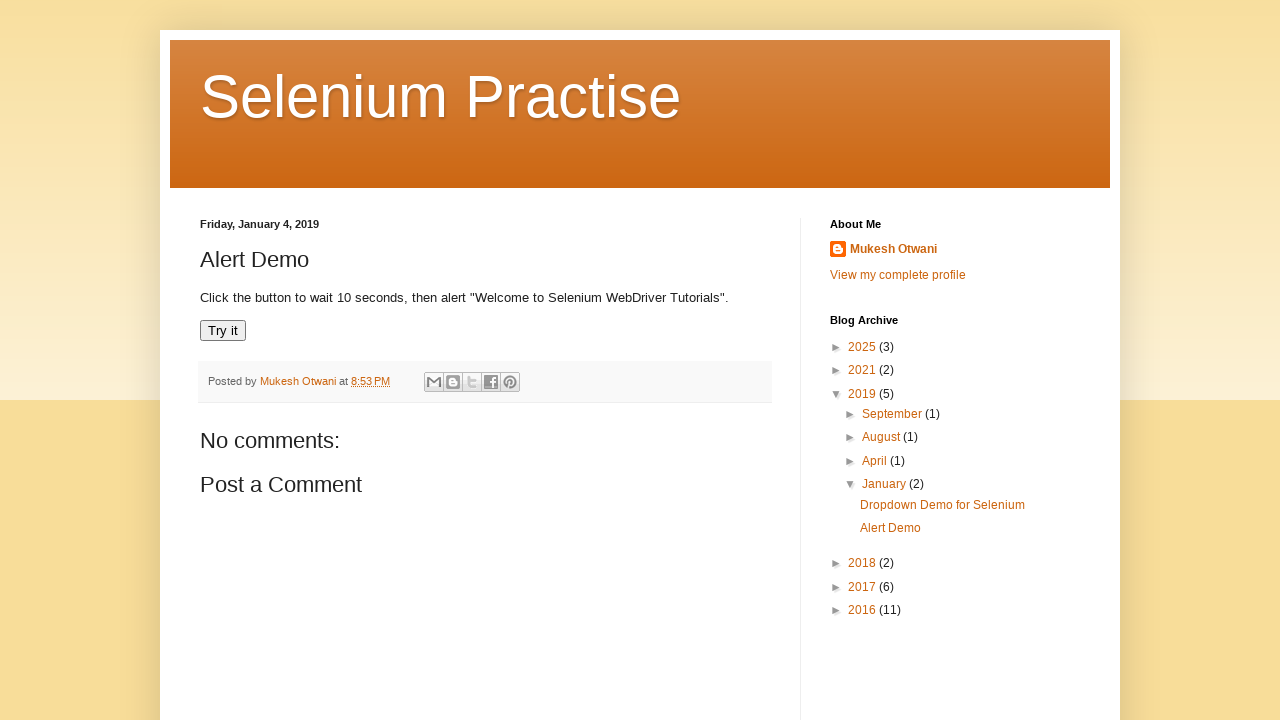

Clicked 'Try it' button to trigger alert at (223, 331) on xpath=//button[text()='Try it']
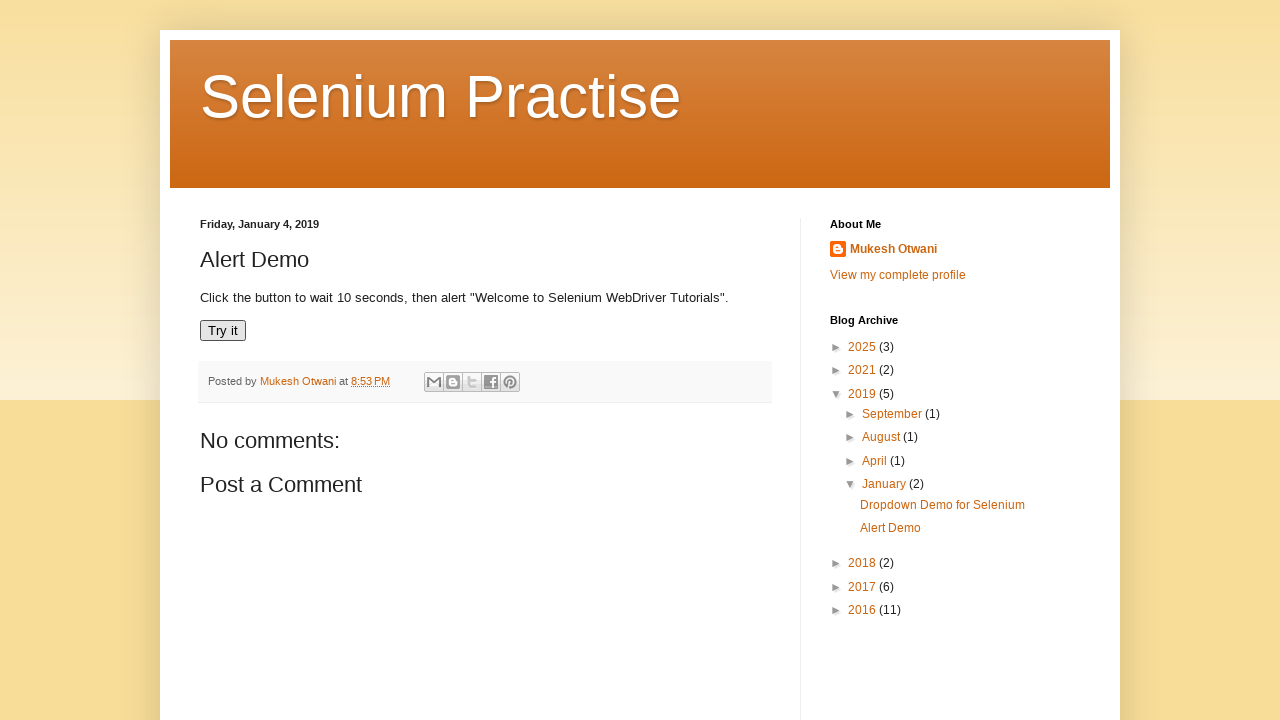

Set up dialog handler to accept alerts
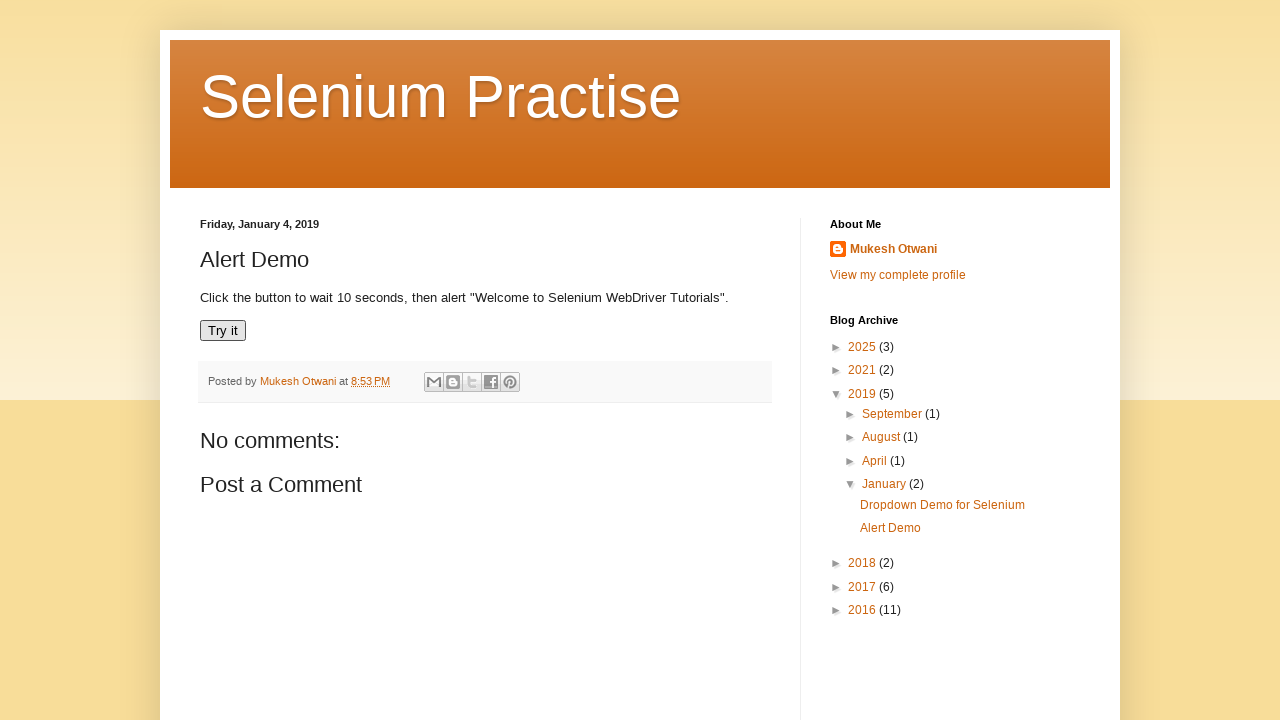

Clicked 'Try it' button to trigger alert and accepted it at (223, 331) on xpath=//button[text()='Try it']
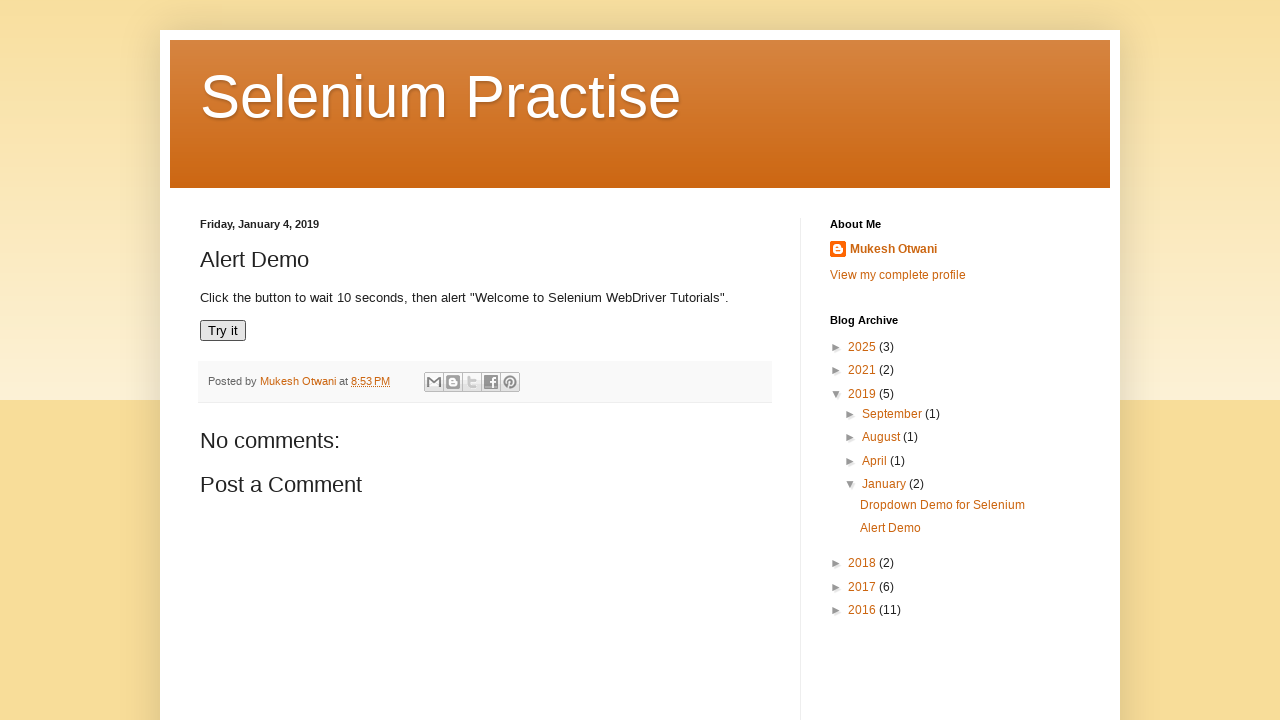

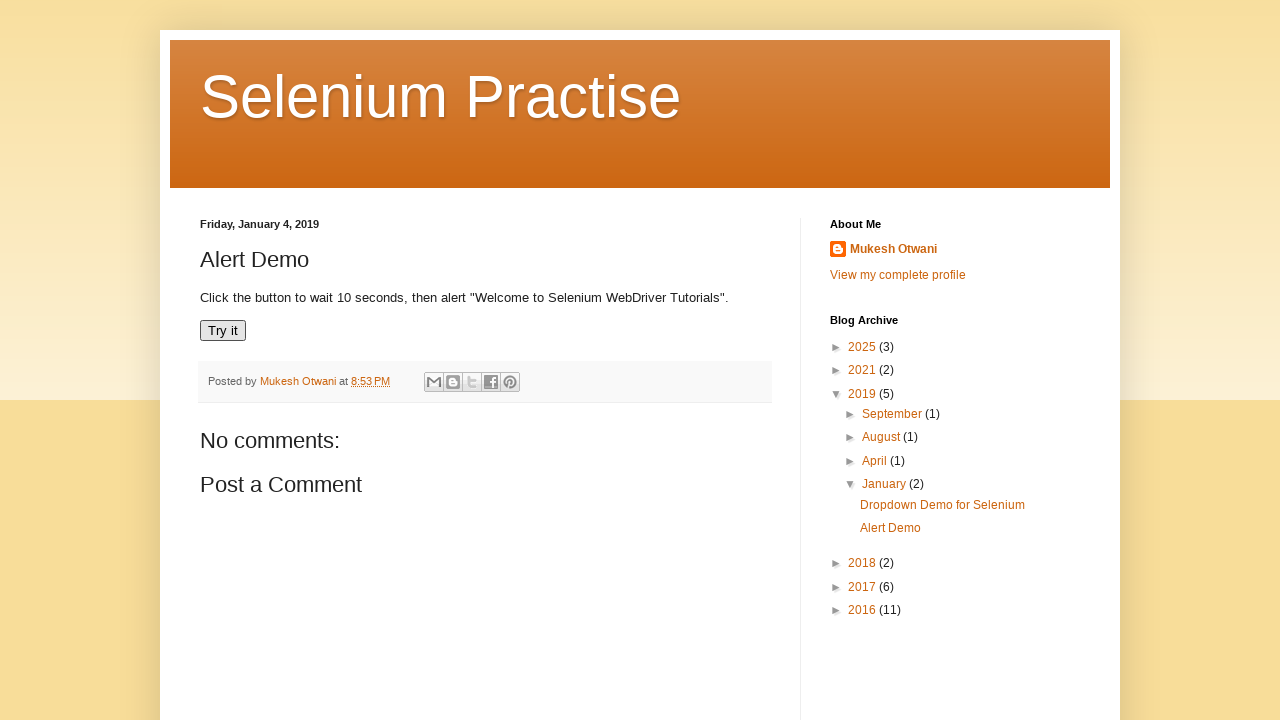